Tests handling of a simple alert popup by clicking the alert button and accepting the alert

Starting URL: https://practice-automation.com/popups/

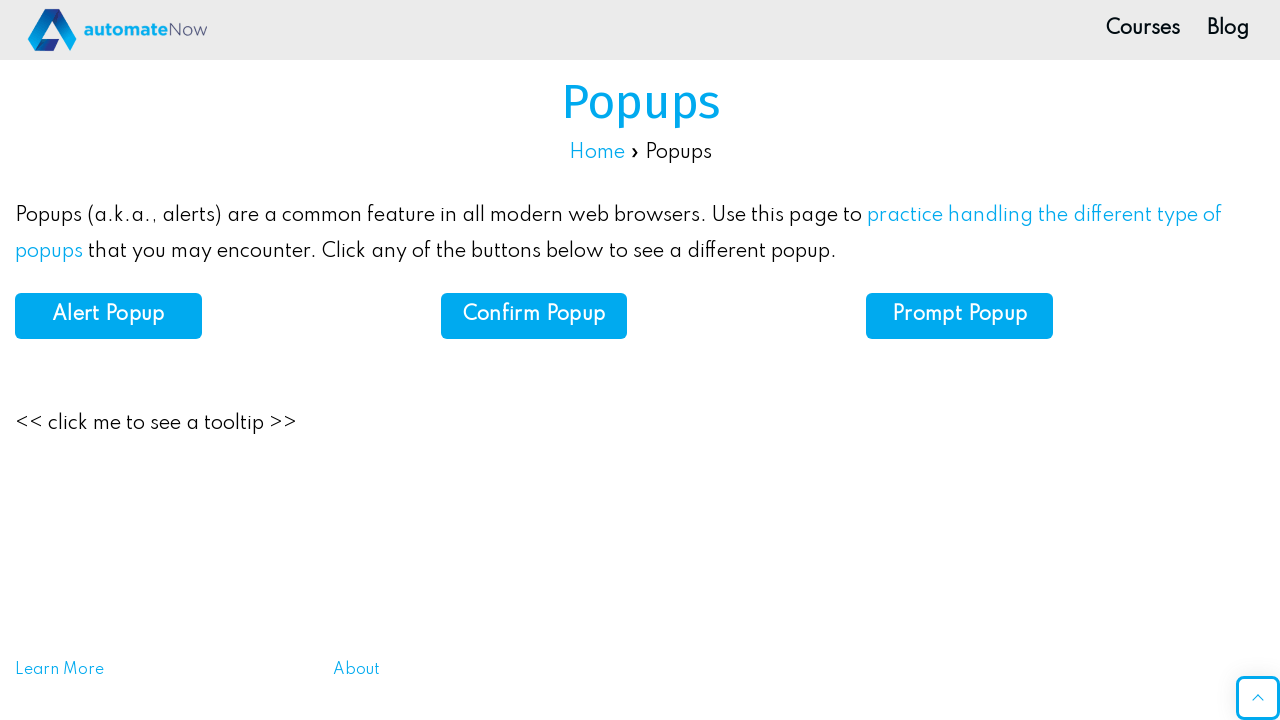

Clicked the alert button to trigger the popup at (108, 316) on xpath=//button[@id='alert']
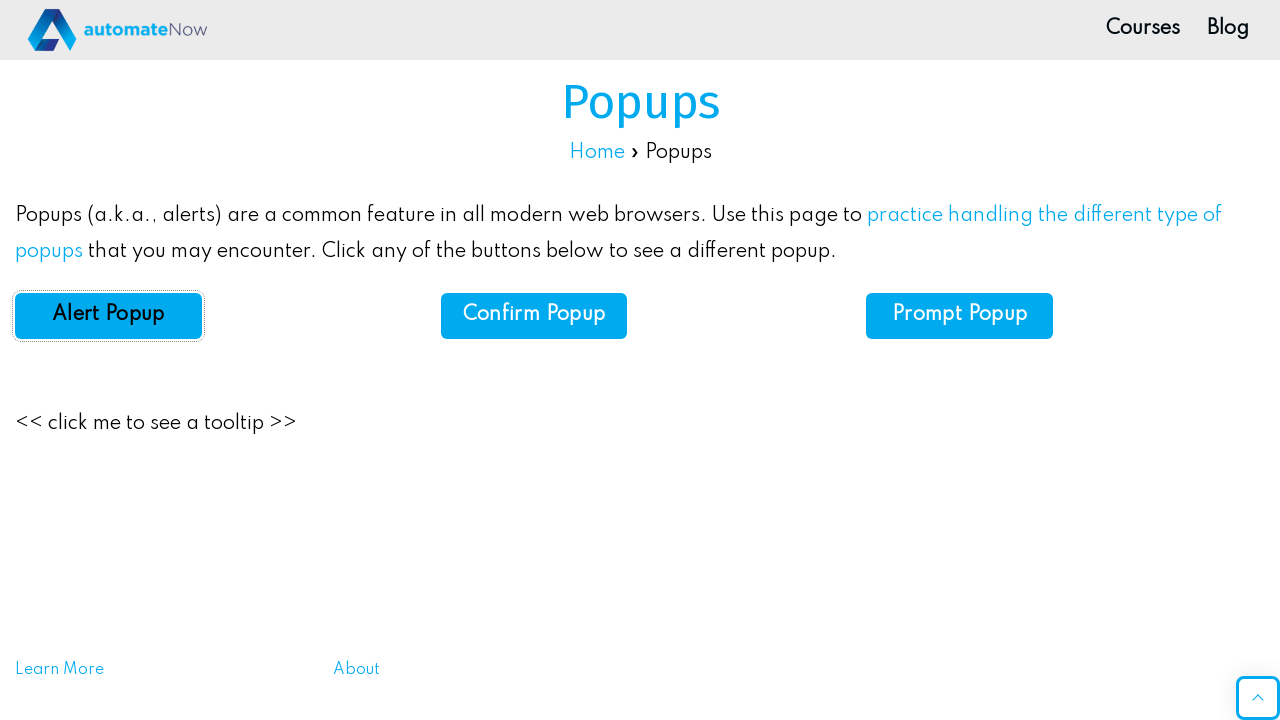

Set up dialog handler to accept the alert
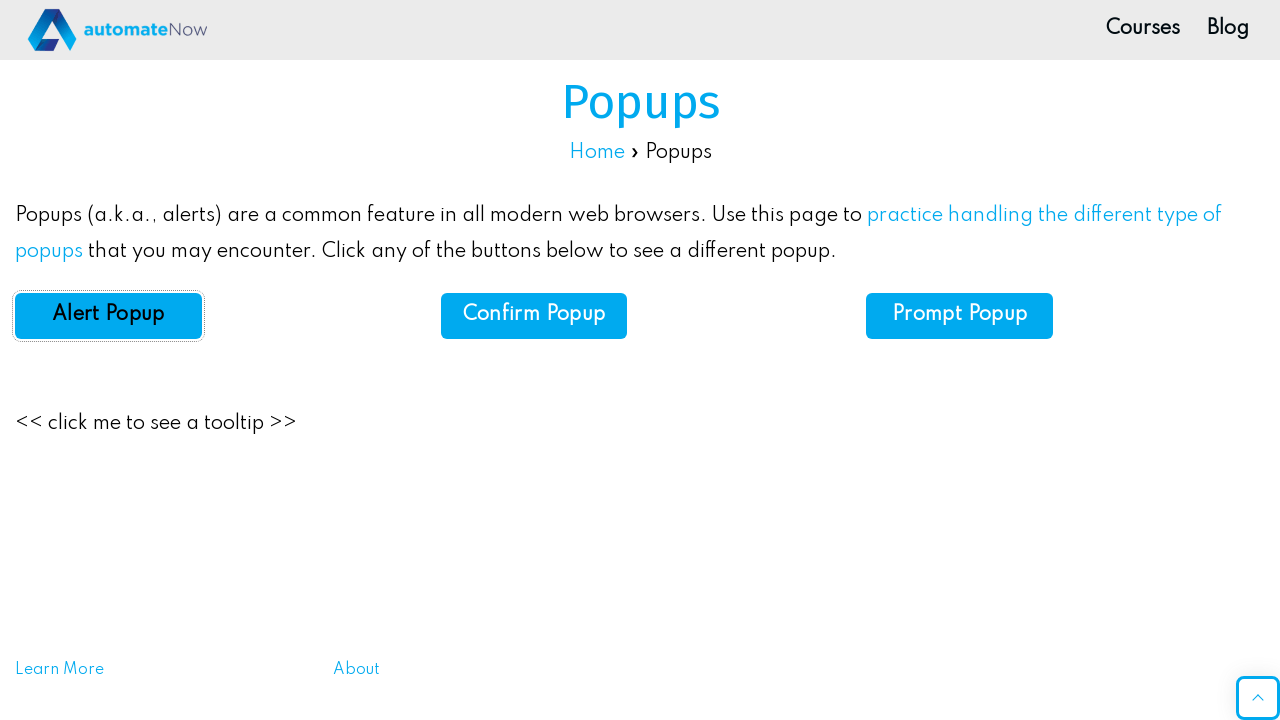

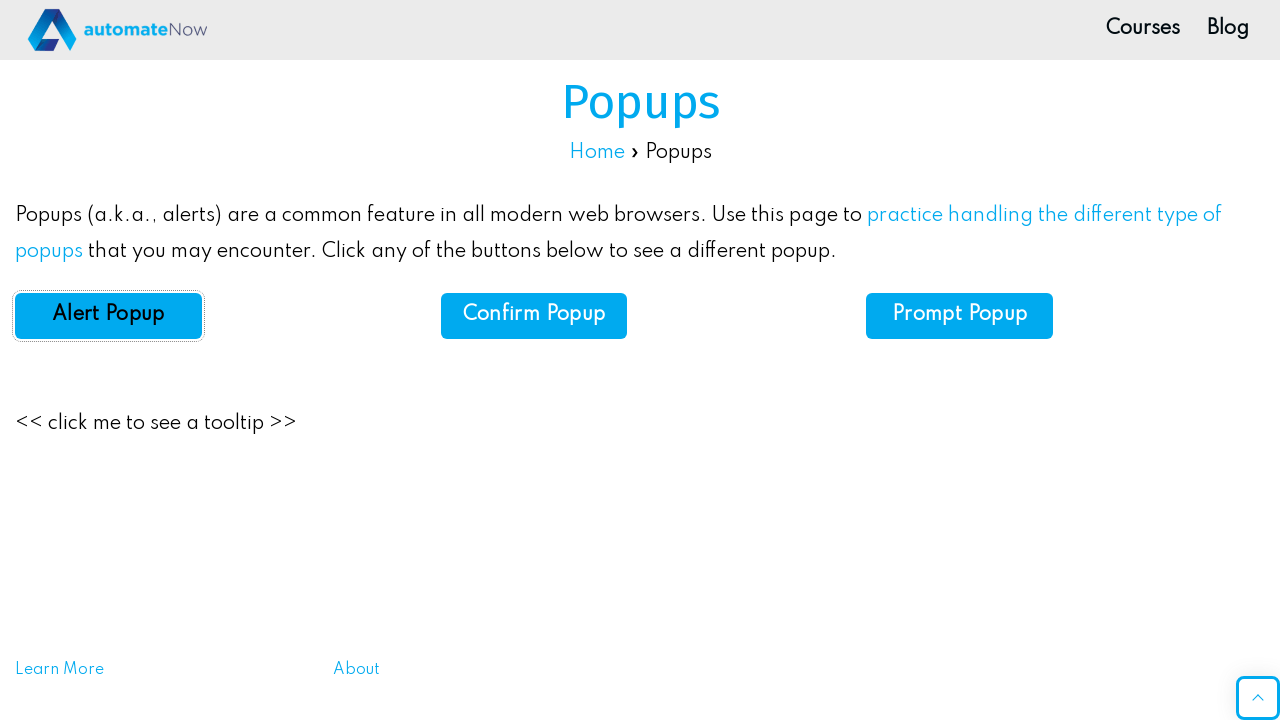